Tests basic browser navigation functionality on Walmart website including page refresh, back/forward navigation, and verifying the page title.

Starting URL: https://www.walmart.com/

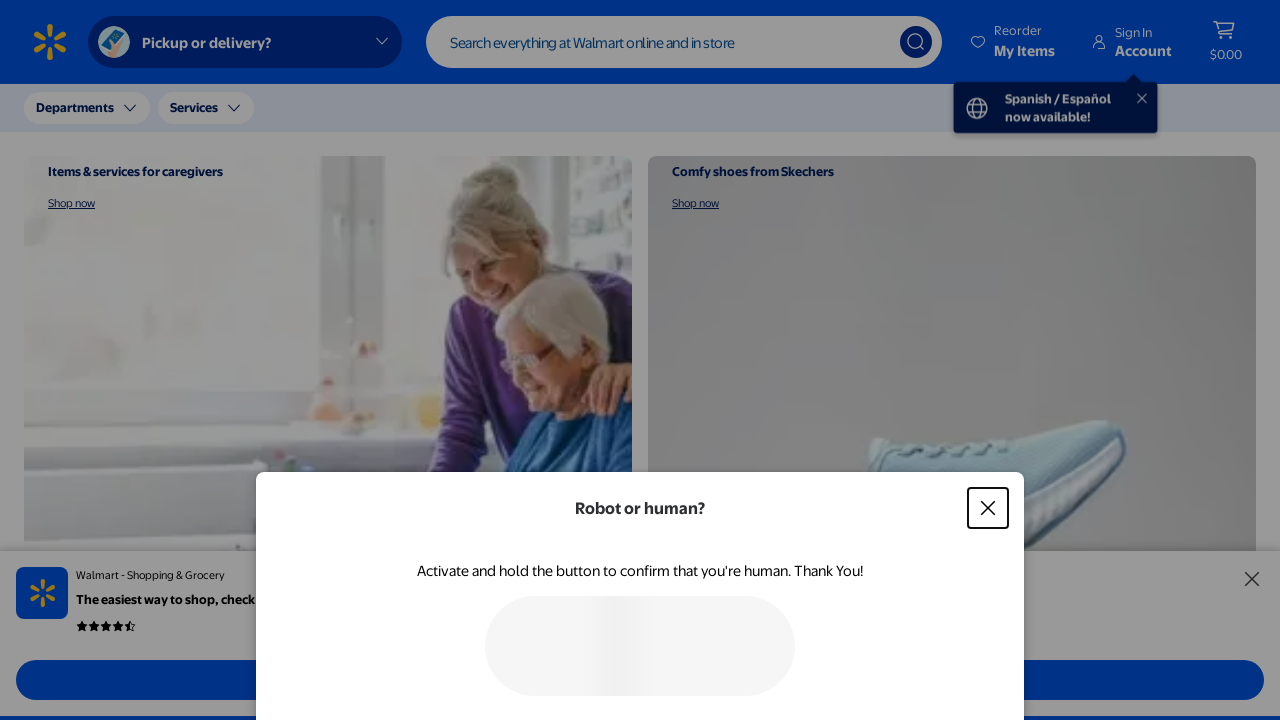

Reloaded the Walmart homepage
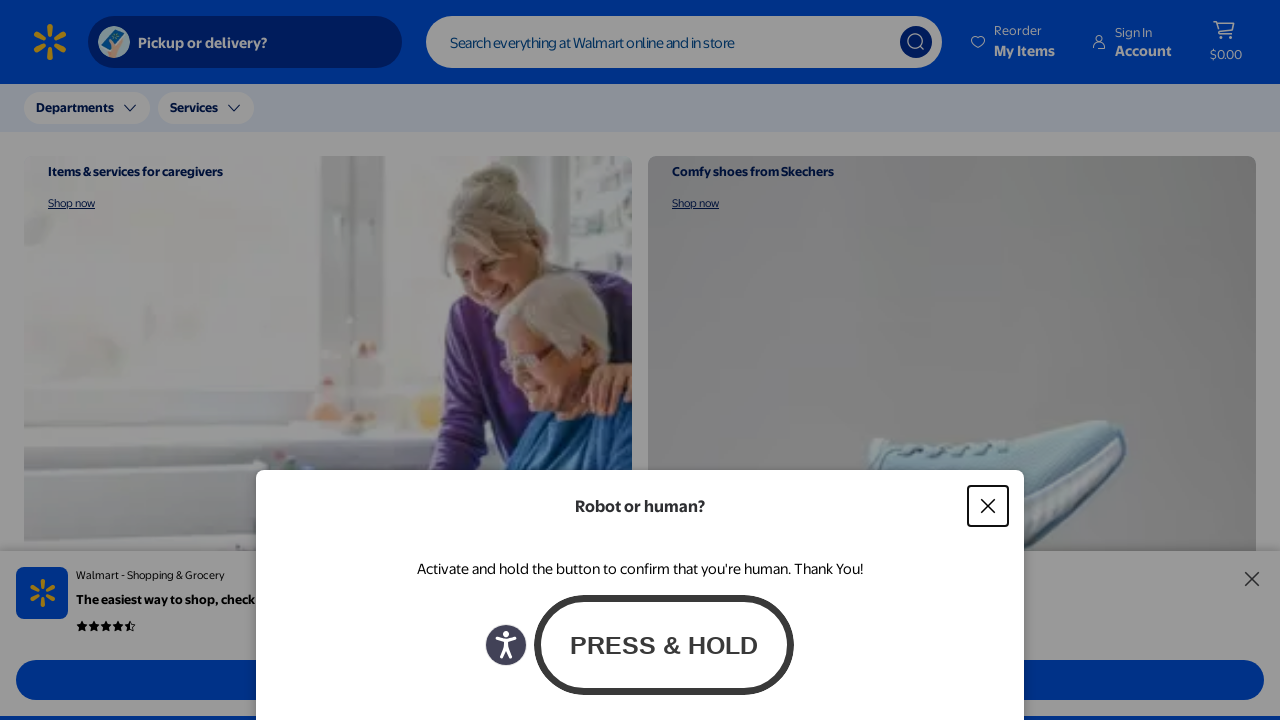

Navigated back in browser history
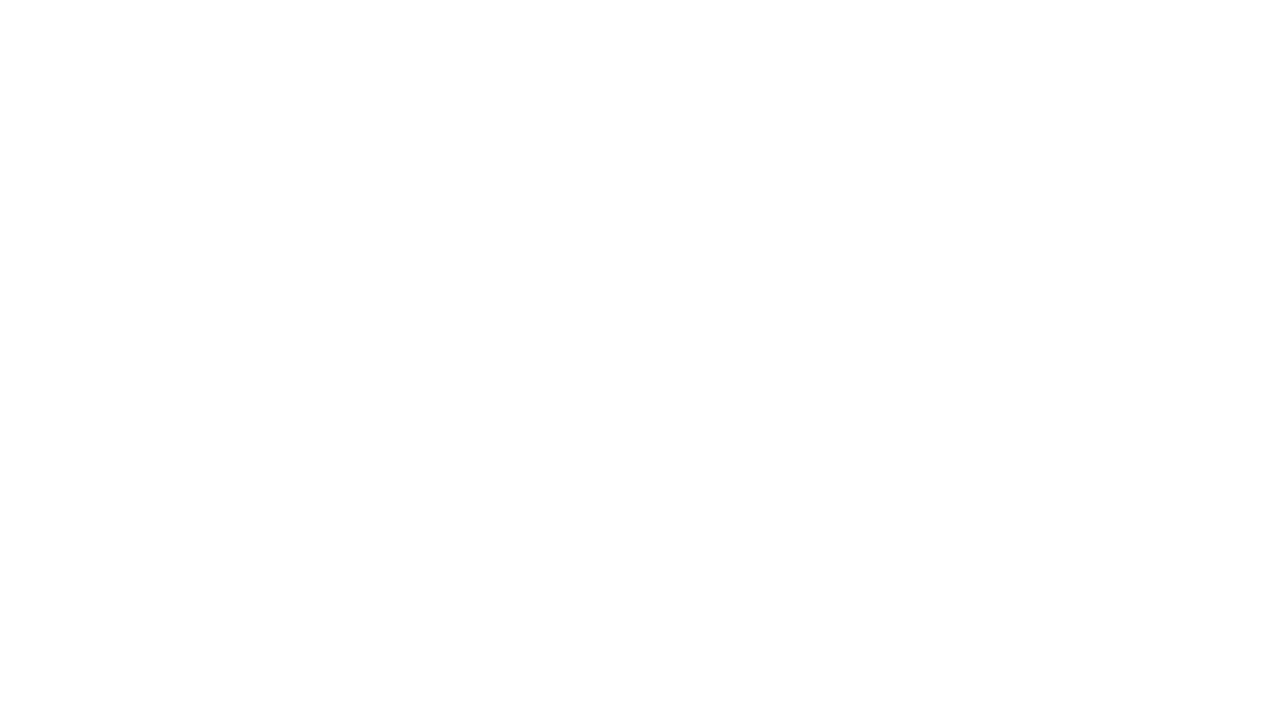

Navigated forward in browser history
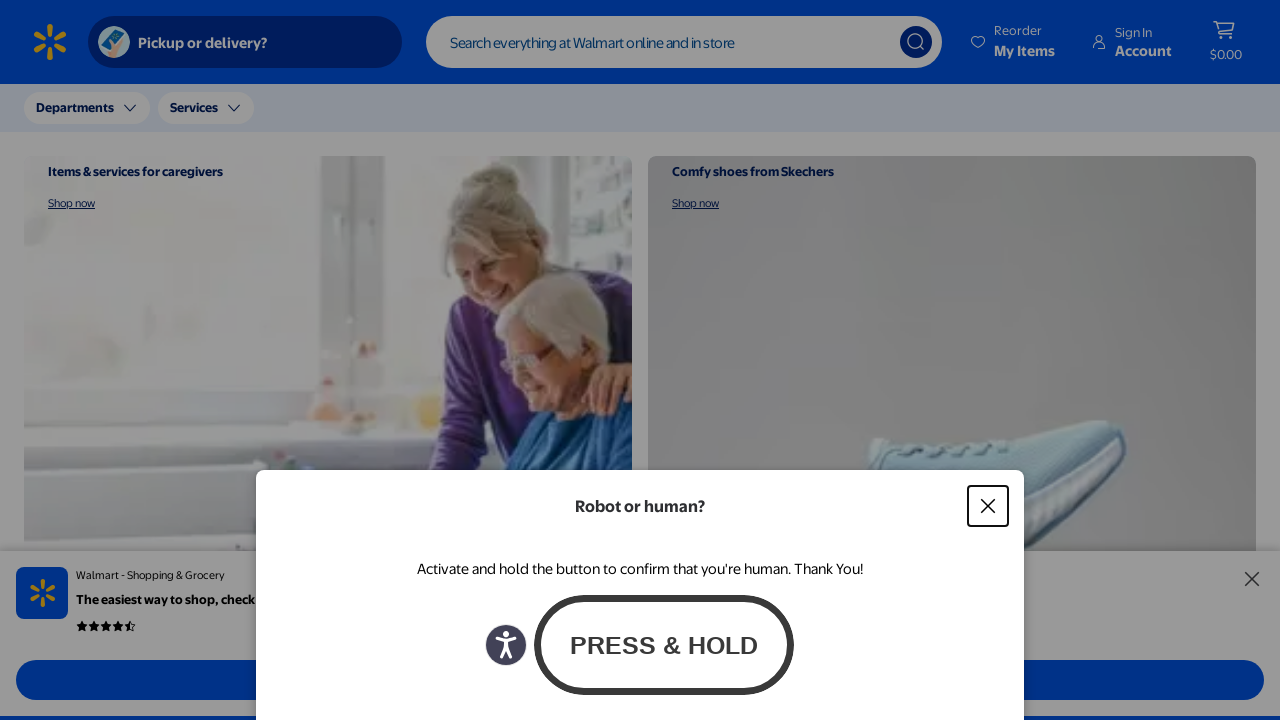

Retrieved page title: Walmart | Save Money. Live better.
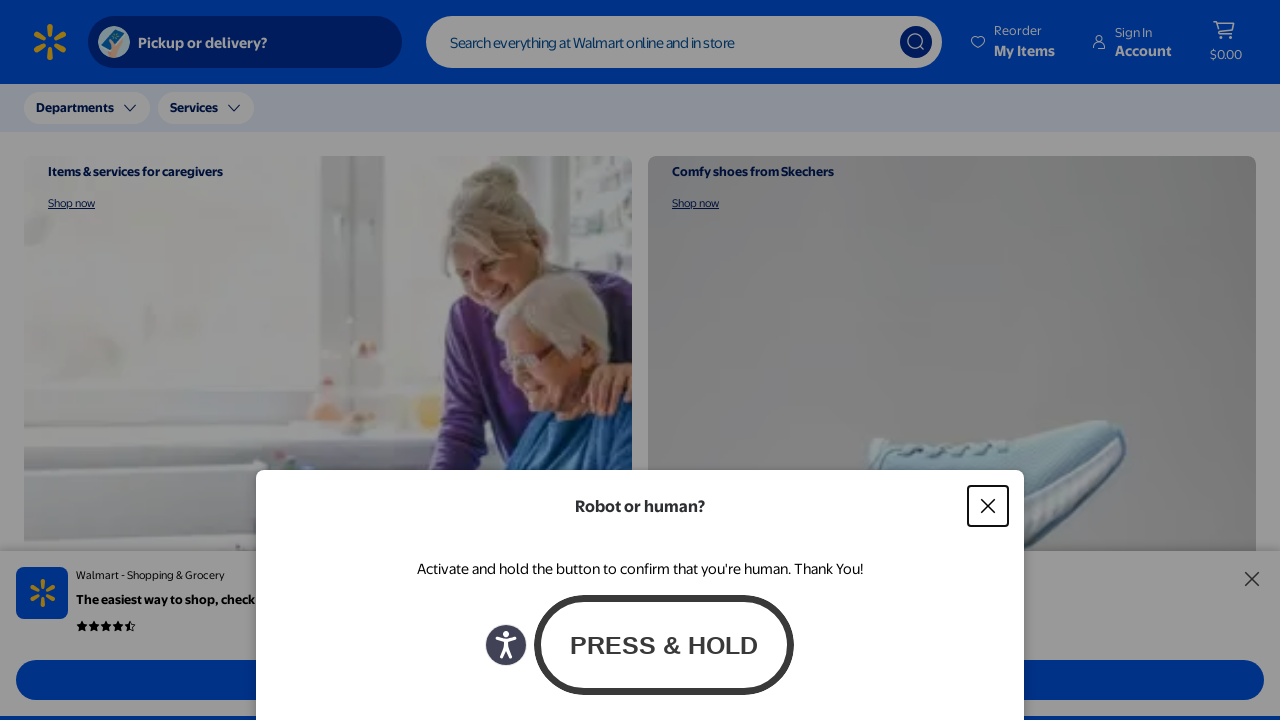

Verified page title contains 'Walmart'
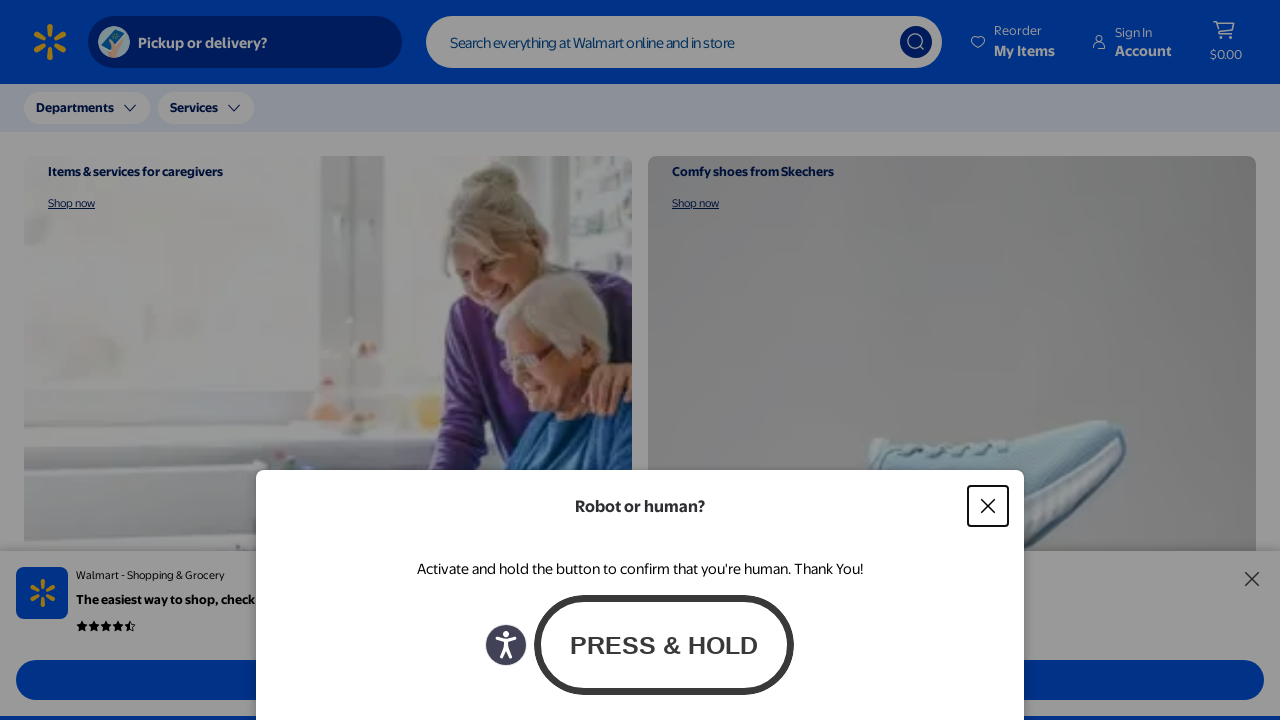

Retrieved current URL: https://www.walmart.com/
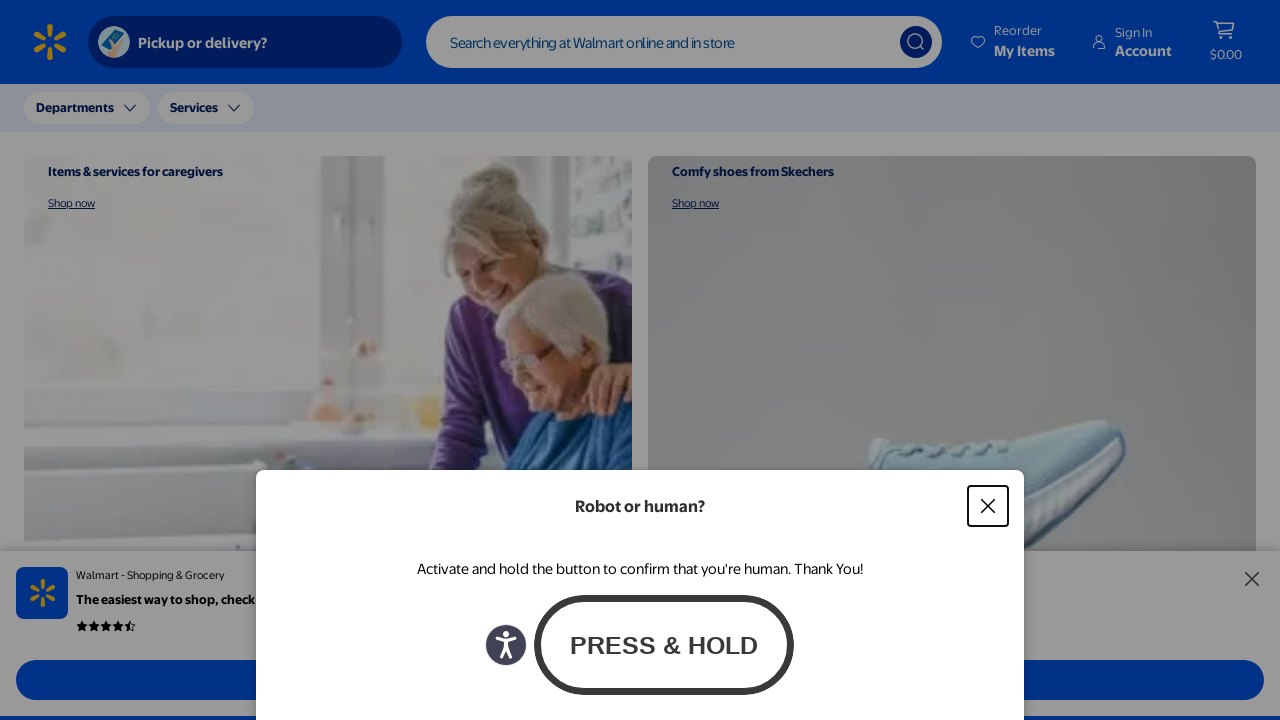

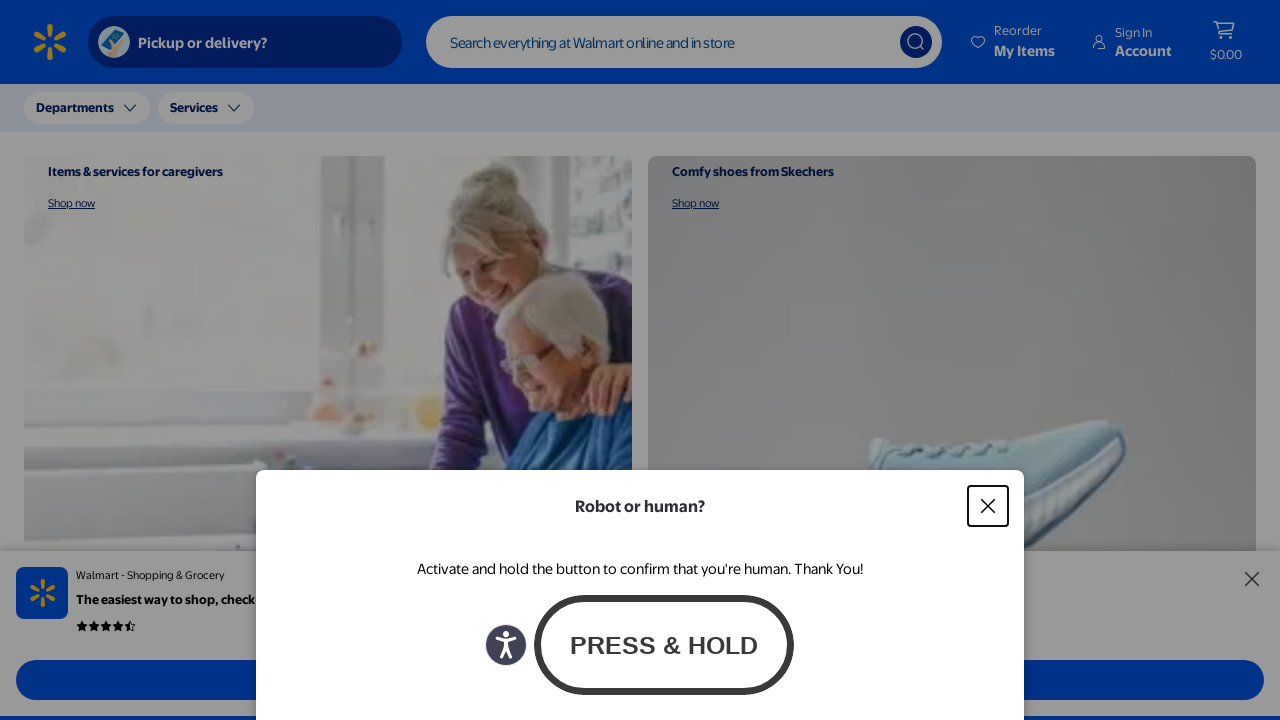